Tests hovering over each user avatar element in a loop

Starting URL: https://practice.cydeo.com/

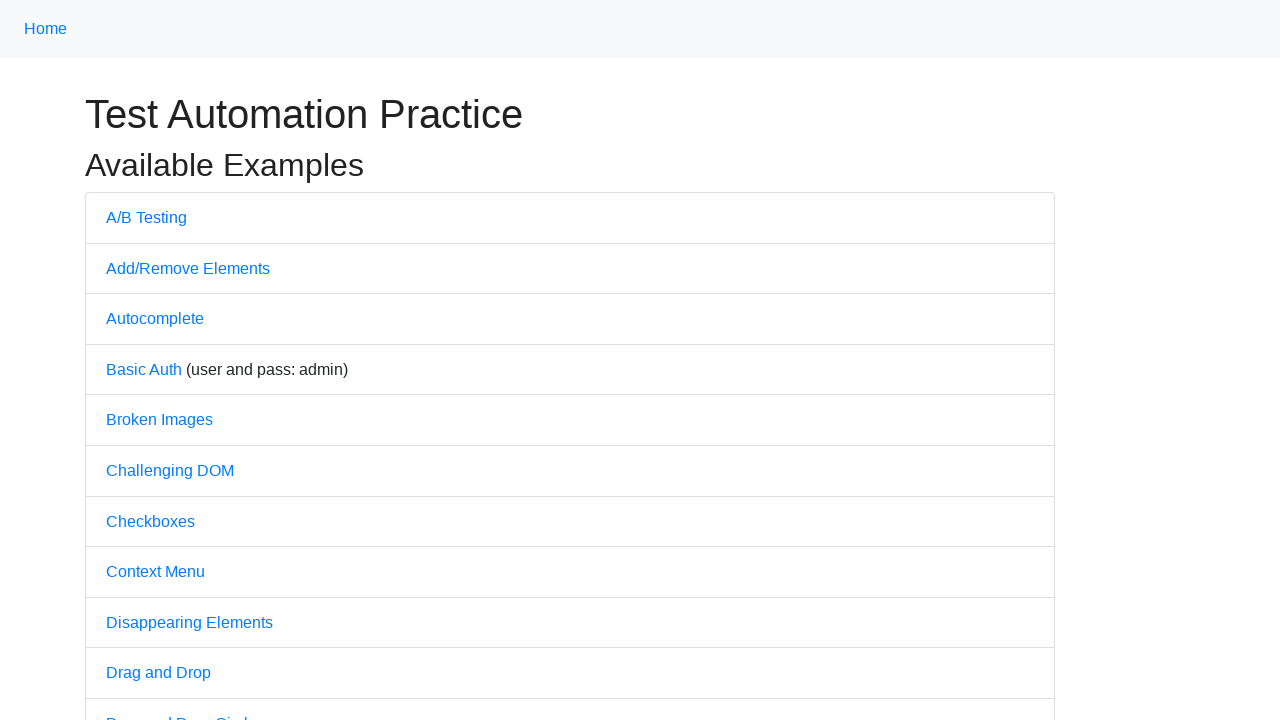

Clicked on Hovers link at (132, 360) on text='Hovers'
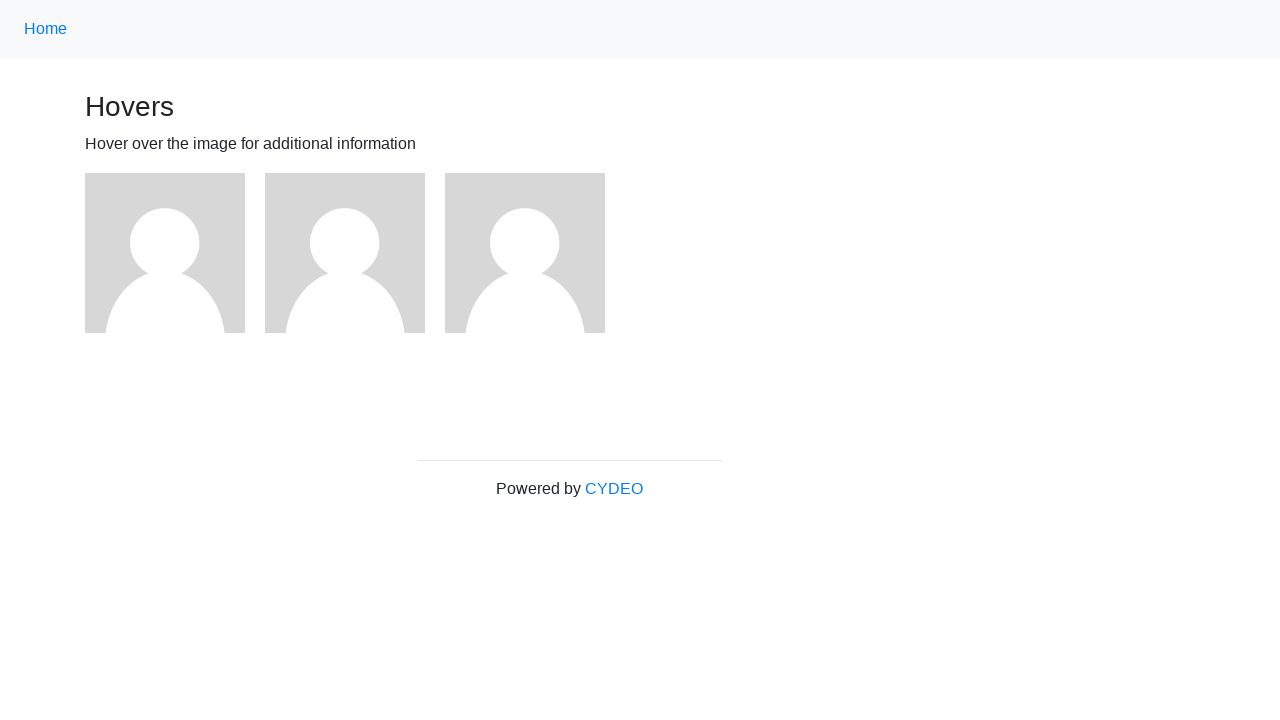

Waited for page to load (domcontentloaded)
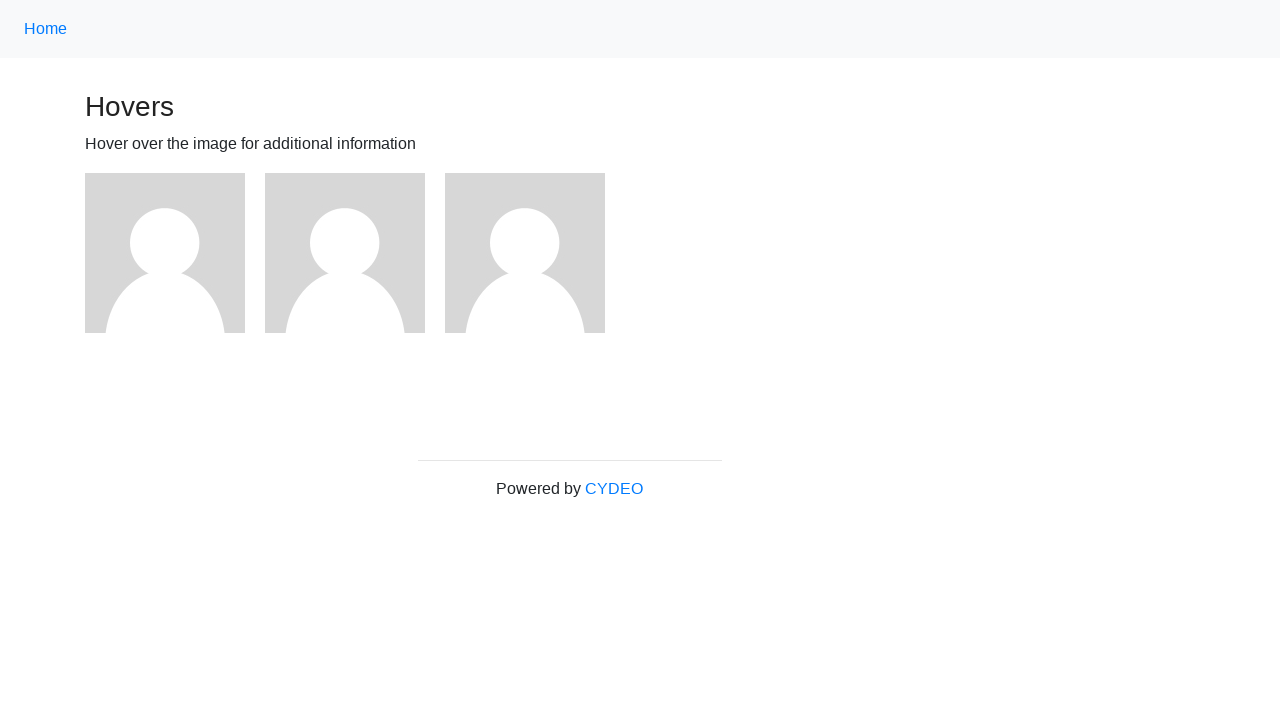

Located all user avatar elements
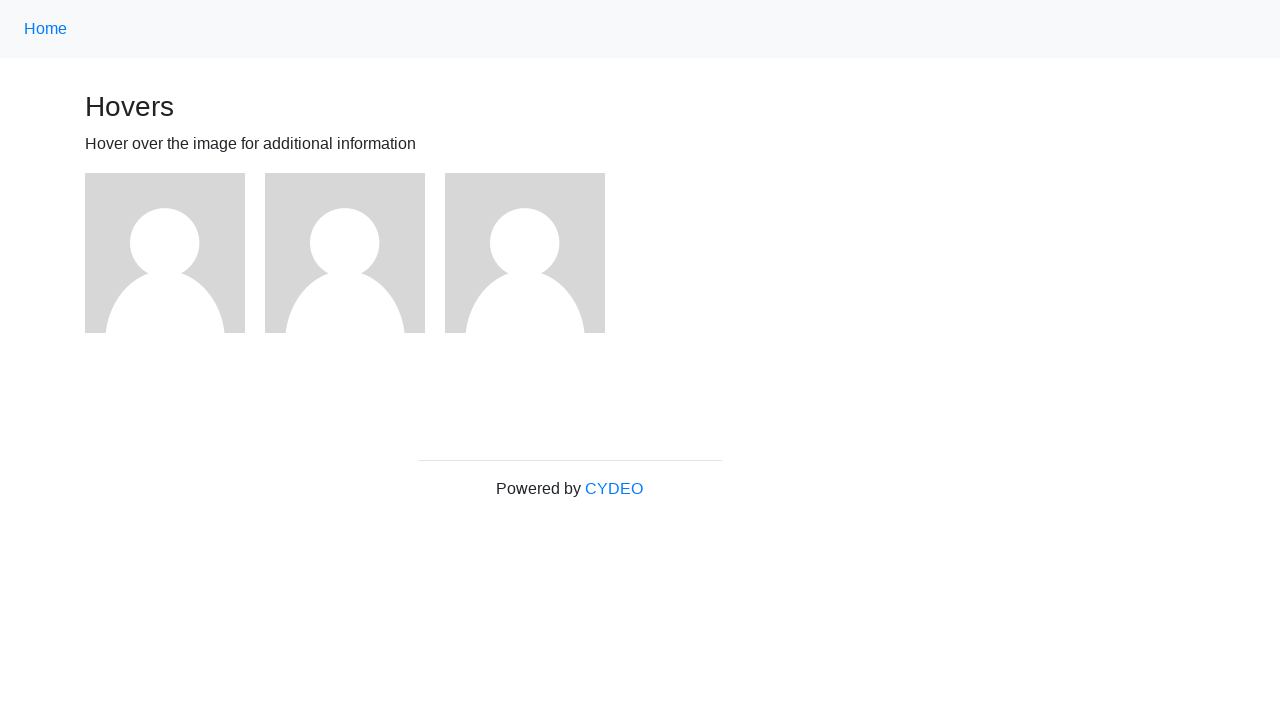

Hovered over user avatar element 1 at (165, 253) on xpath=//img[@src='/img/avatar-blank.jpg' and @alt='User Avatar'] >> nth=0
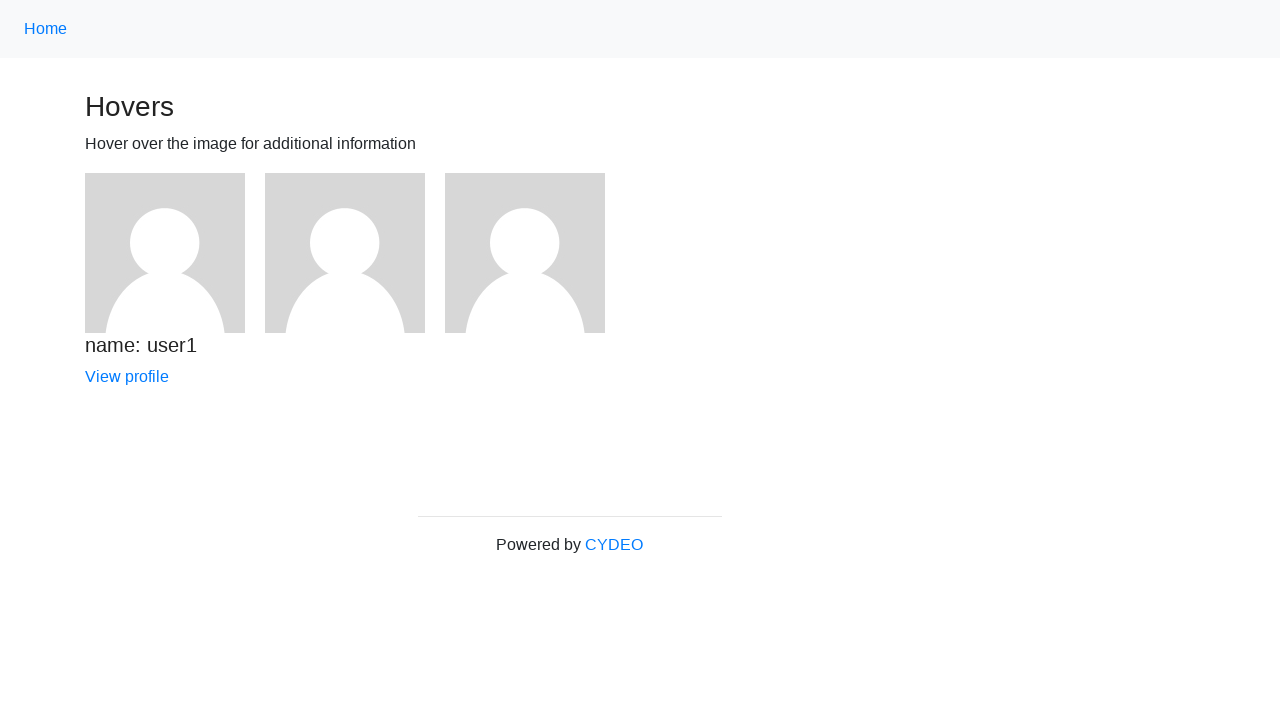

Hovered over user avatar element 2 at (345, 253) on xpath=//img[@src='/img/avatar-blank.jpg' and @alt='User Avatar'] >> nth=1
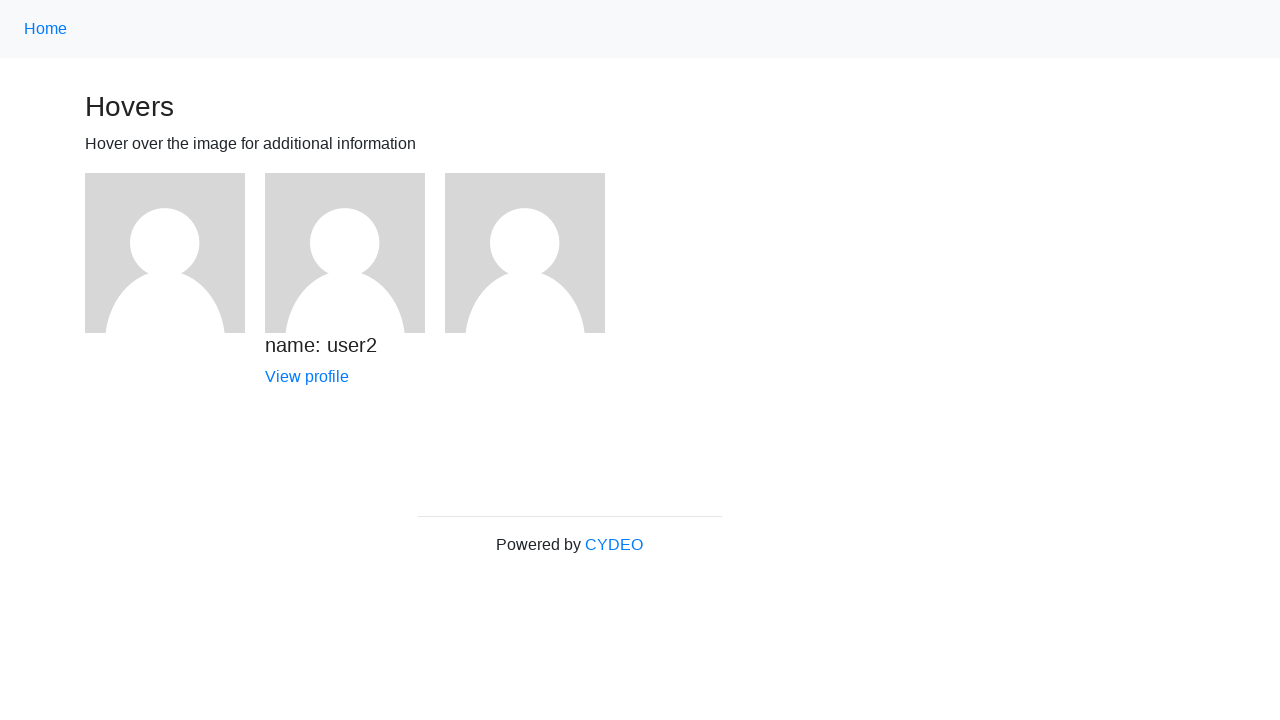

Hovered over user avatar element 3 at (525, 253) on xpath=//img[@src='/img/avatar-blank.jpg' and @alt='User Avatar'] >> nth=2
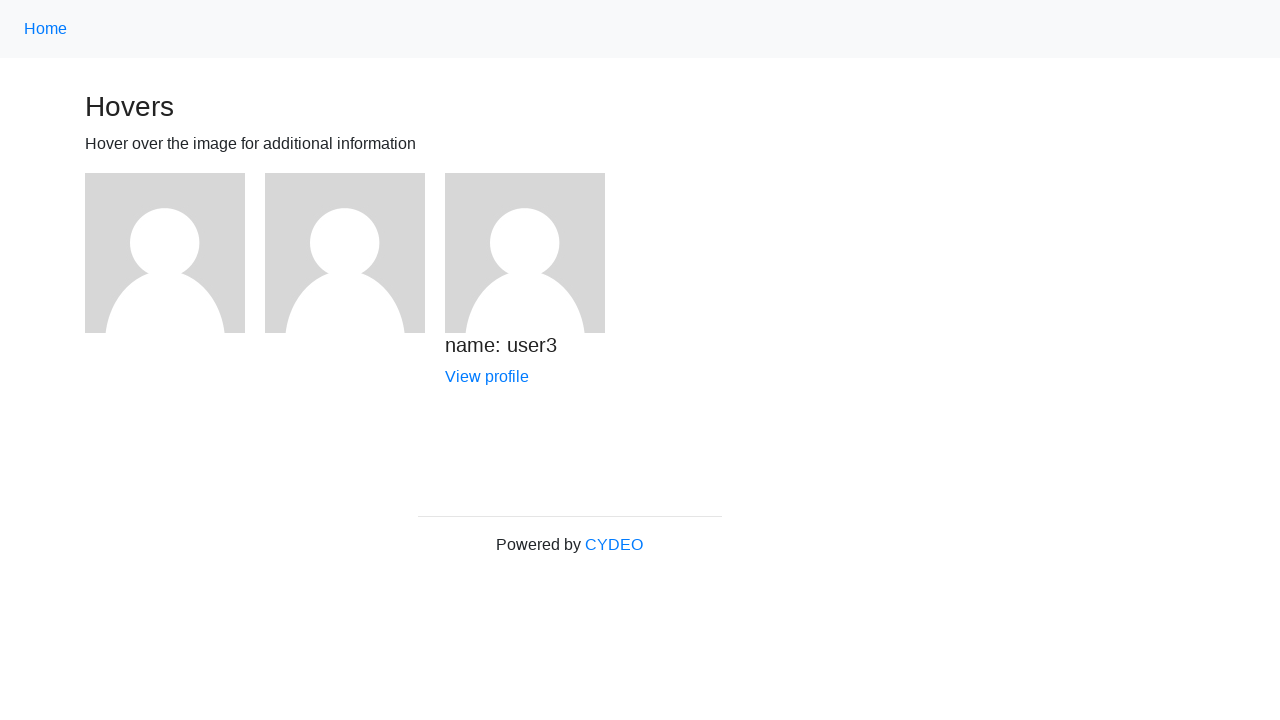

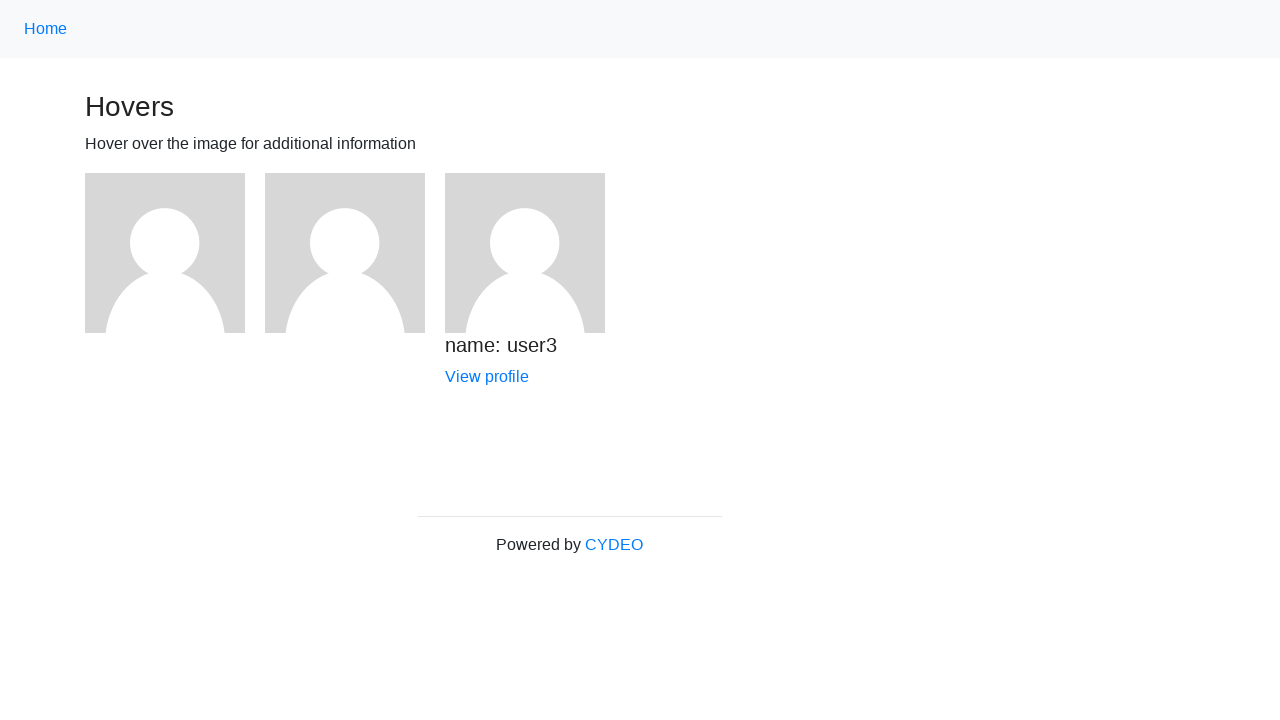